Tests search functionality on Geumcheon district government website

Starting URL: https://www.geumcheon.go.kr/portal/tblSeolGosiDetailList.do?key=294&rep=1

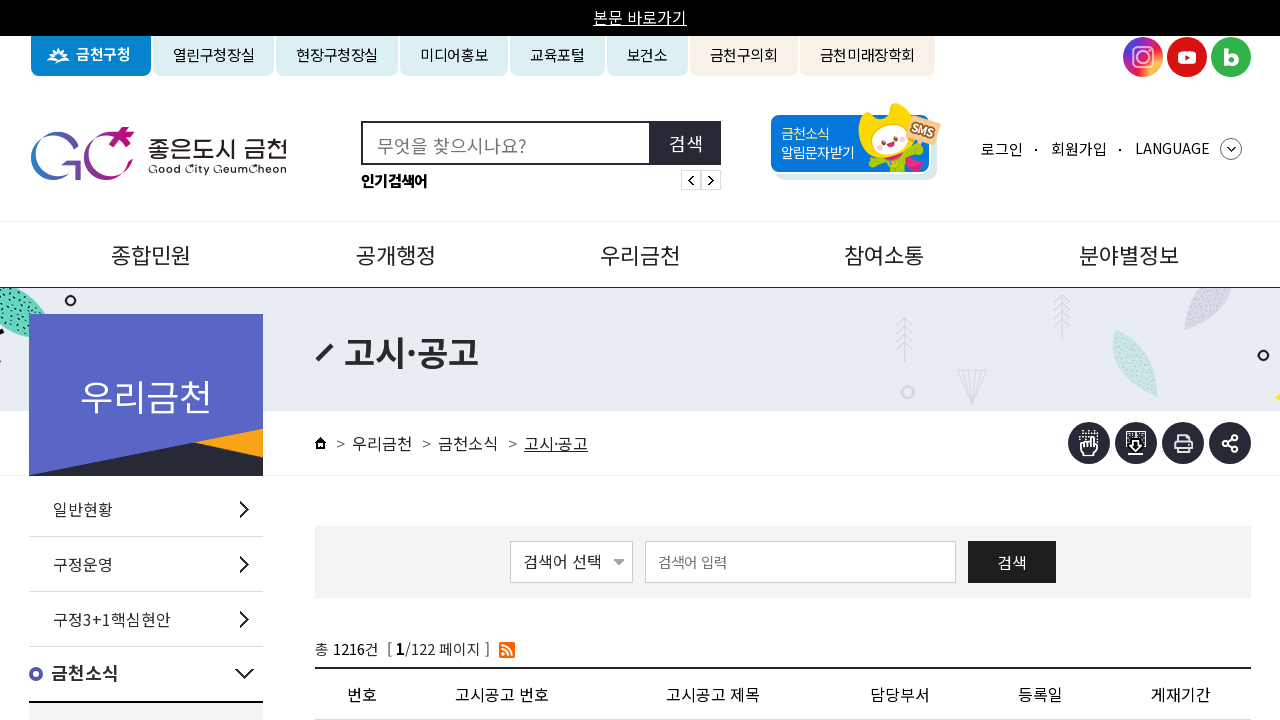

Filled search box with '입찰' (bid/tender) on #searchKrwd
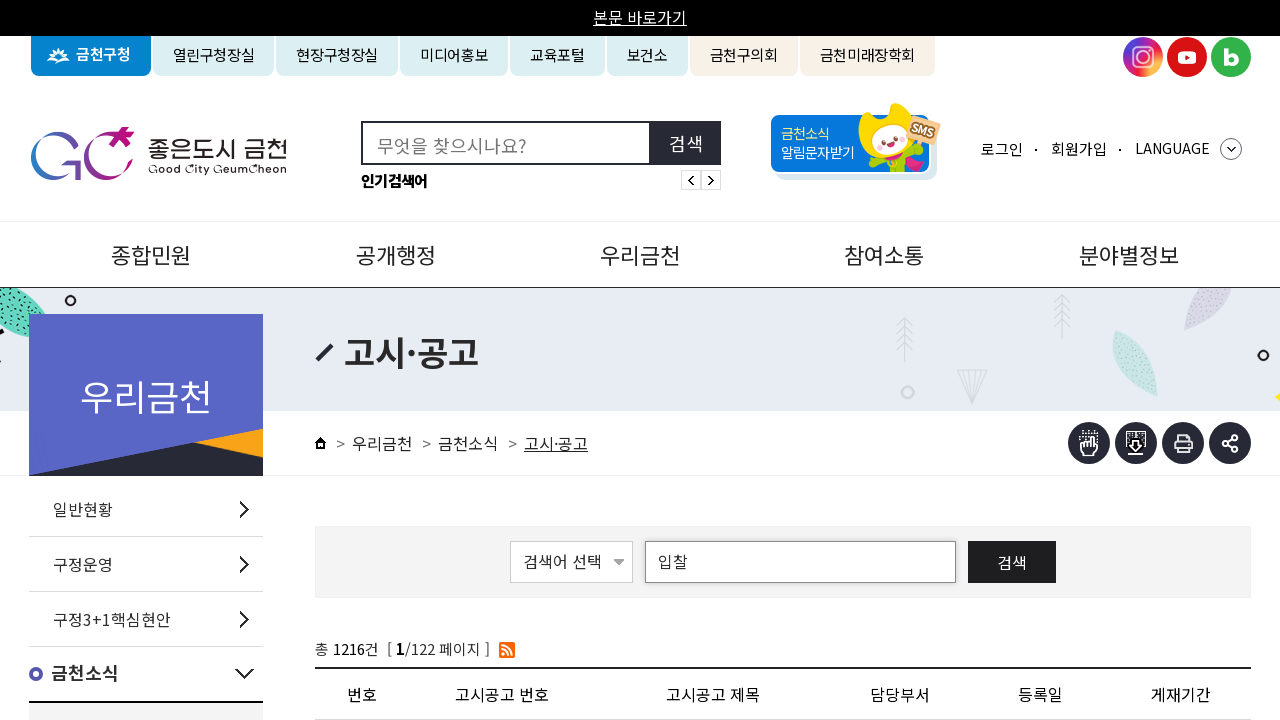

Clicked search button to search for bid notices at (1012, 562) on .p-button
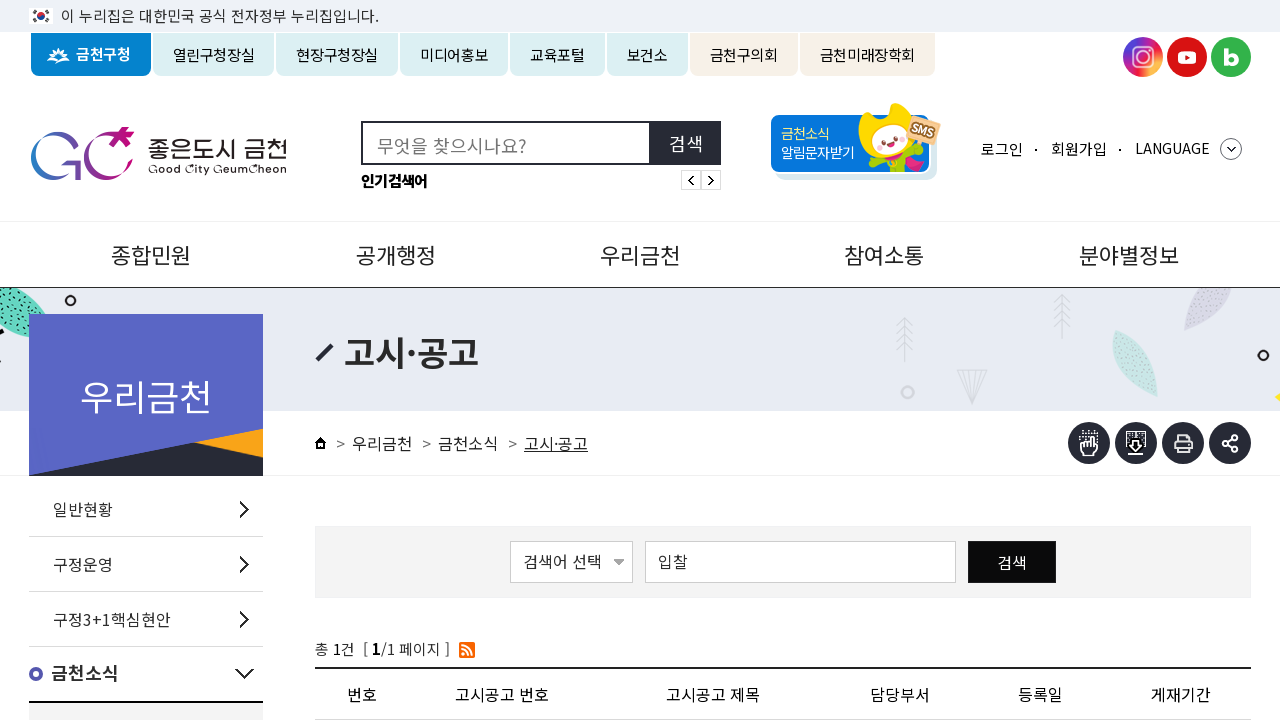

Search results loaded on Geumcheon district government website
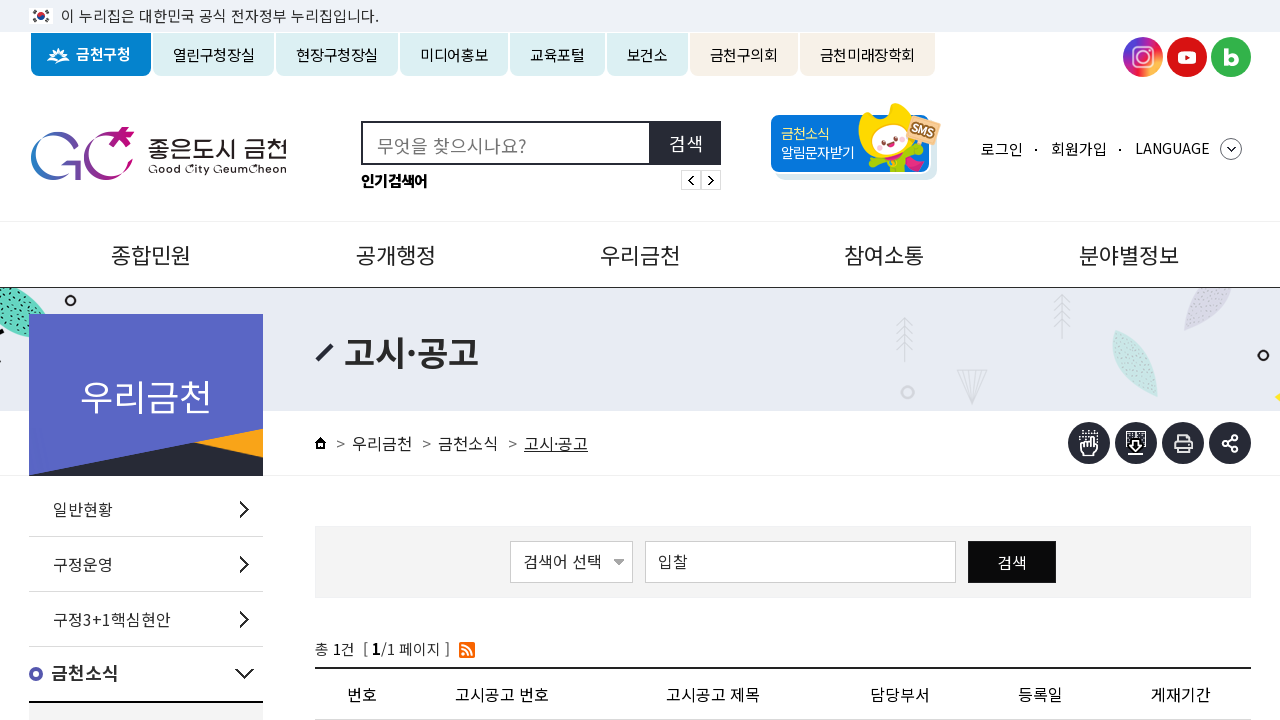

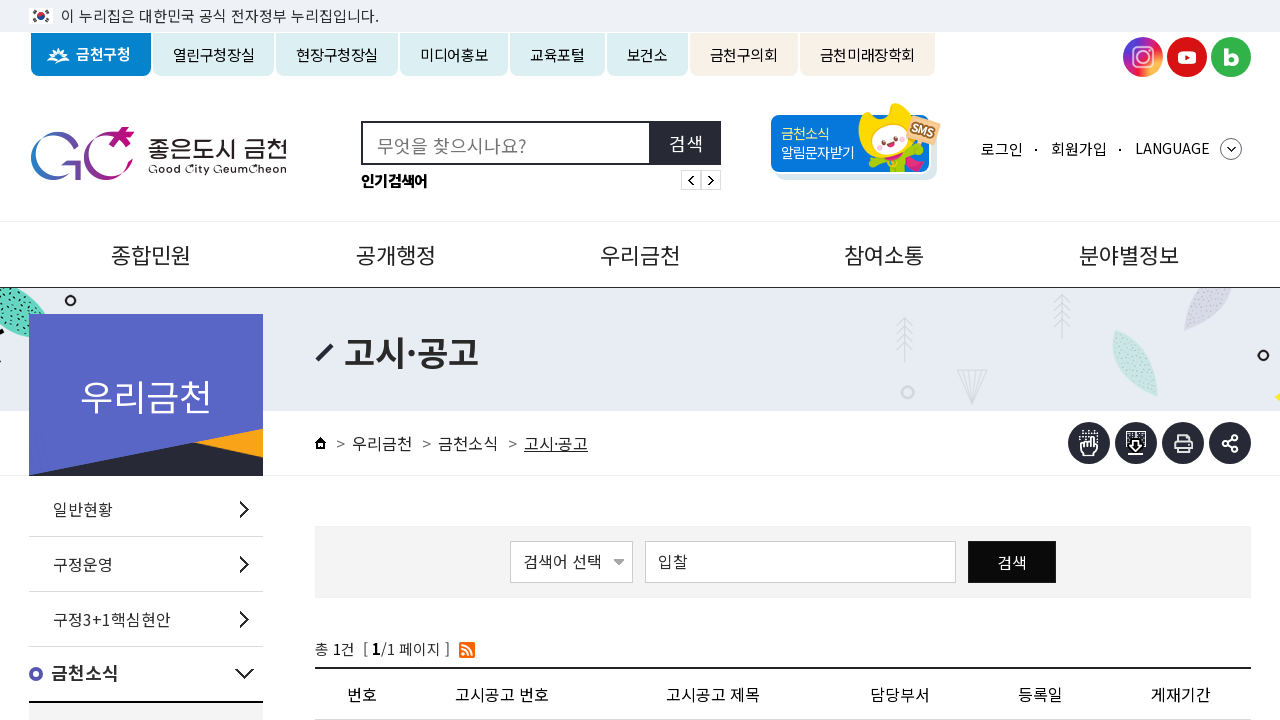